Tests multi-select dropdown functionality by selecting multiple options, deselecting all, and submitting the form

Starting URL: https://www.w3schools.com/tags/tryit.asp?filename=tryhtml_select_multiple

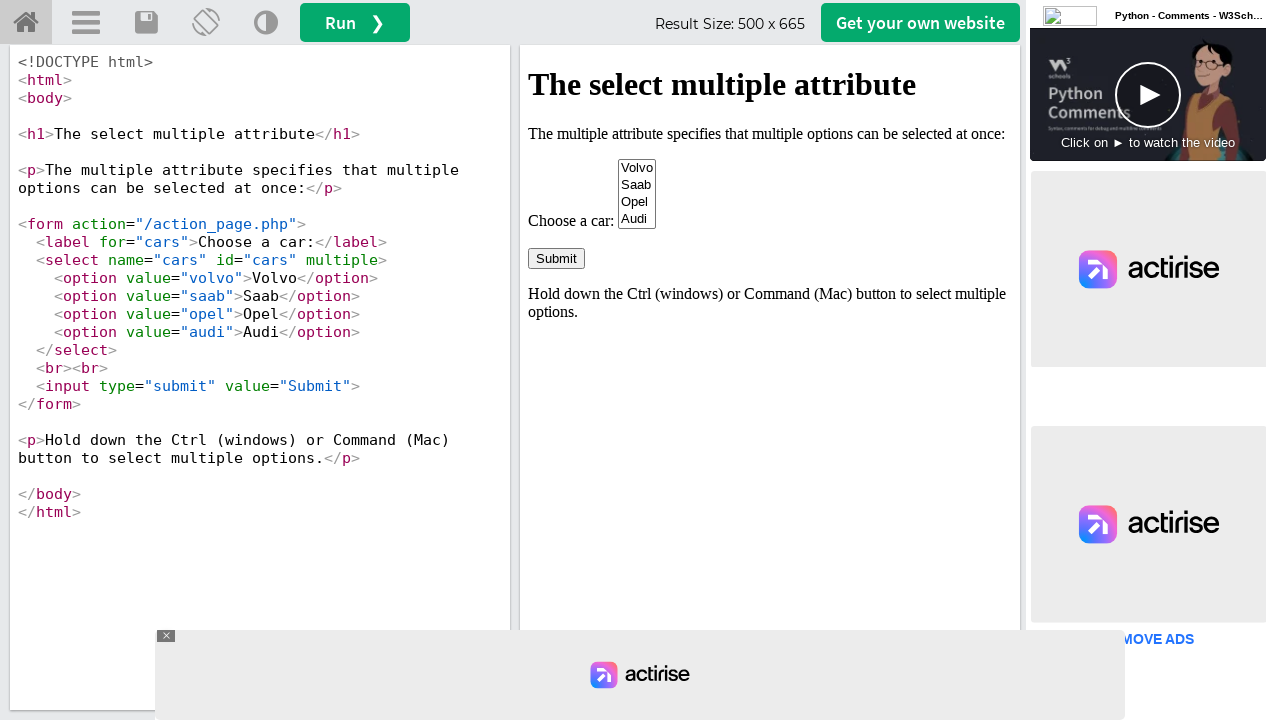

Located the iframe containing the demo
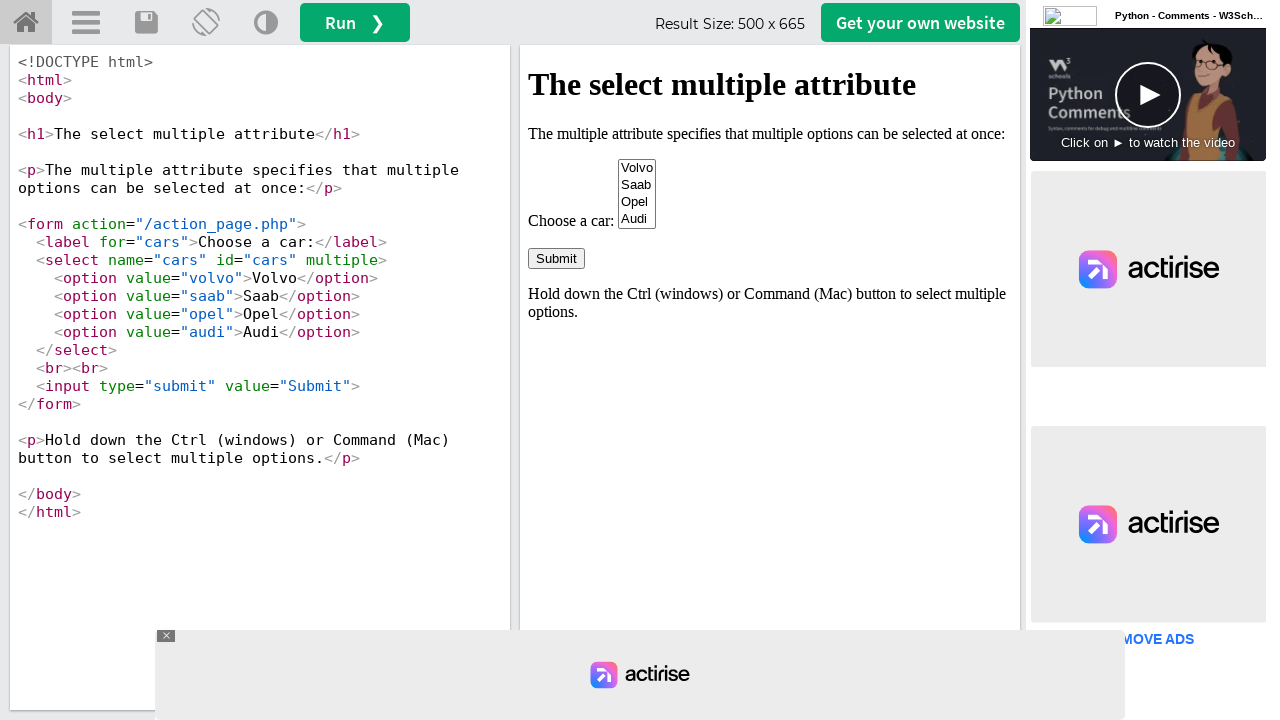

Located the multi-select dropdown element
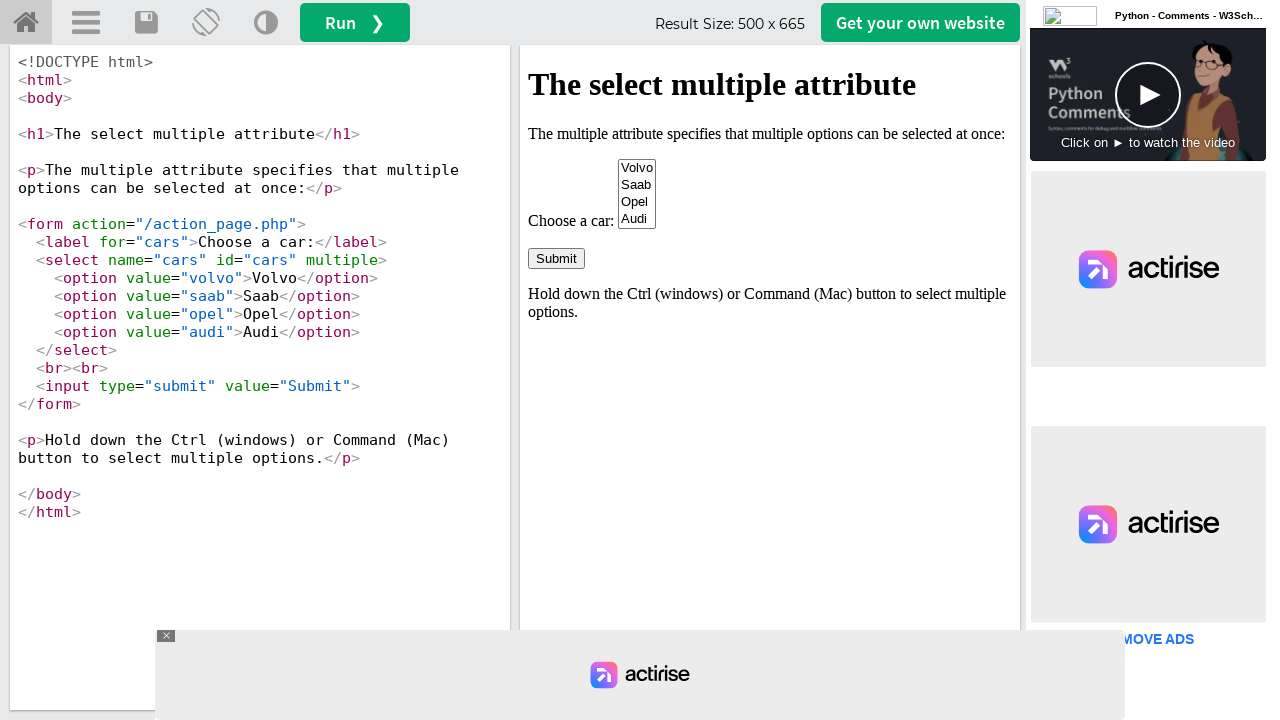

Selected option at index 1 from the multi-select dropdown on #iframeResult >> internal:control=enter-frame >> #cars
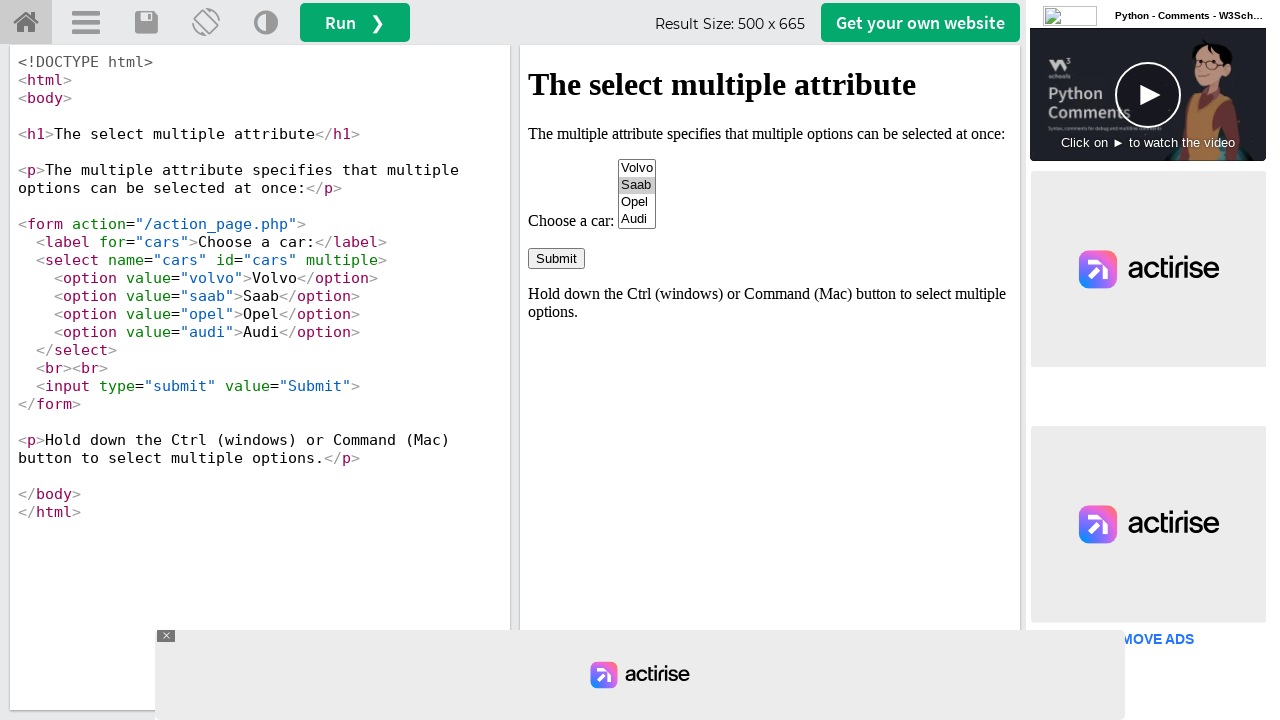

Selected multiple options at indices 1 and 2 from the multi-select dropdown on #iframeResult >> internal:control=enter-frame >> #cars
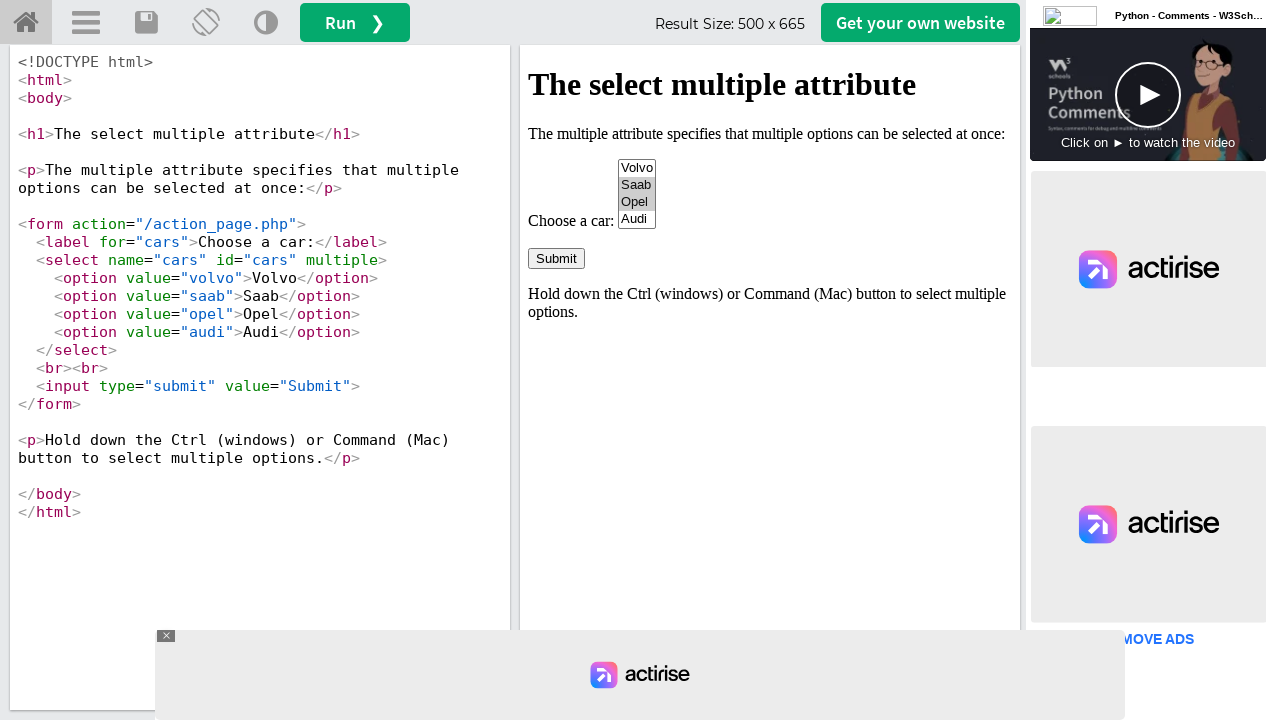

Deselected all options from the multi-select dropdown on #iframeResult >> internal:control=enter-frame >> #cars
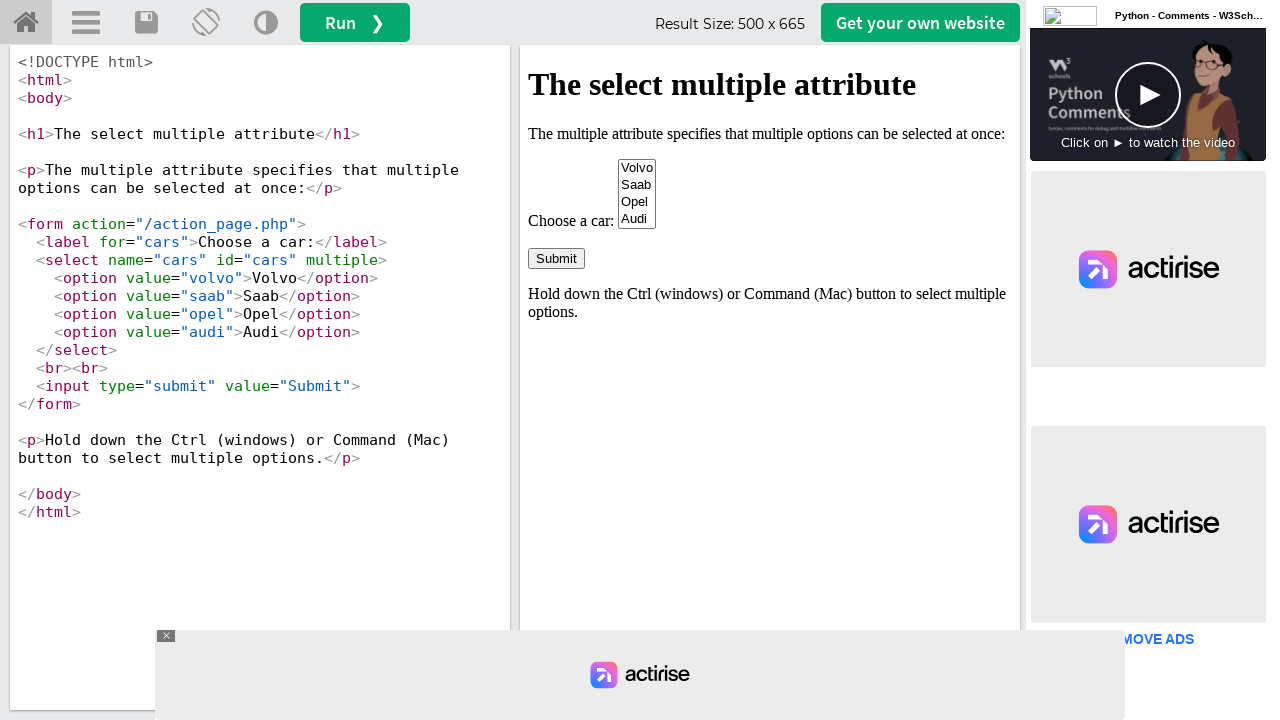

Clicked the Submit button to submit the form at (556, 258) on #iframeResult >> internal:control=enter-frame >> input[value='Submit']
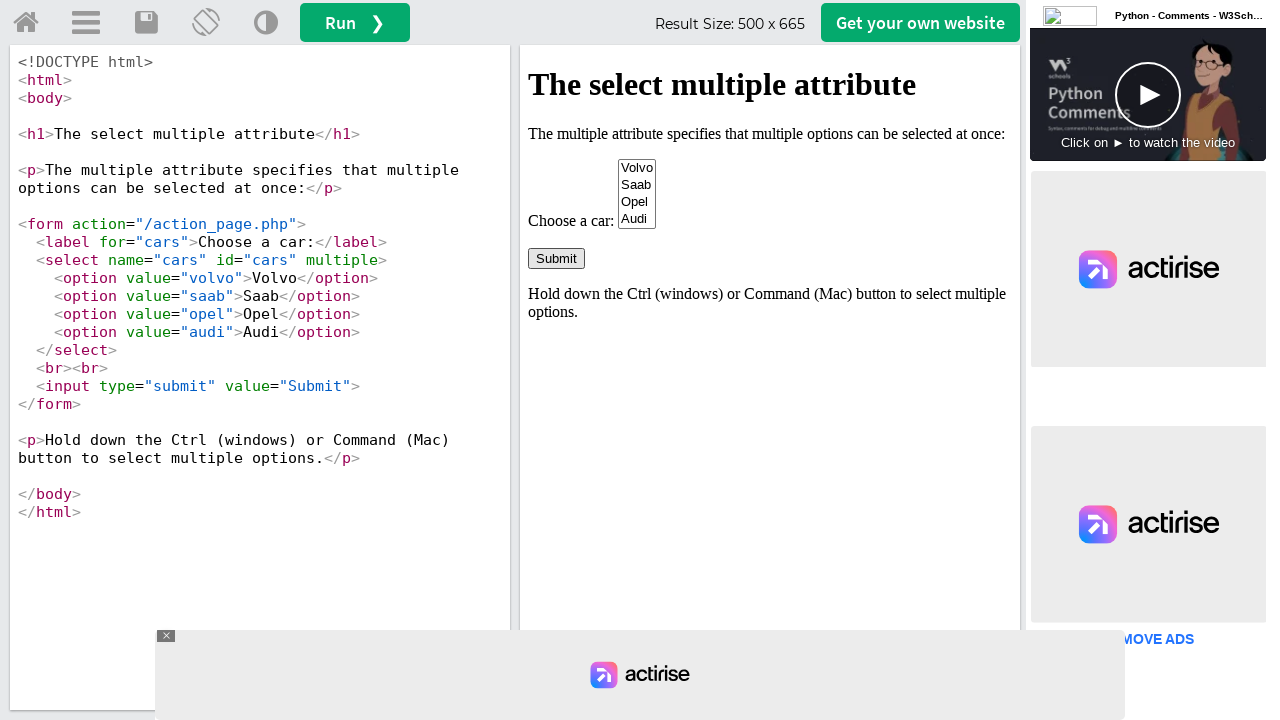

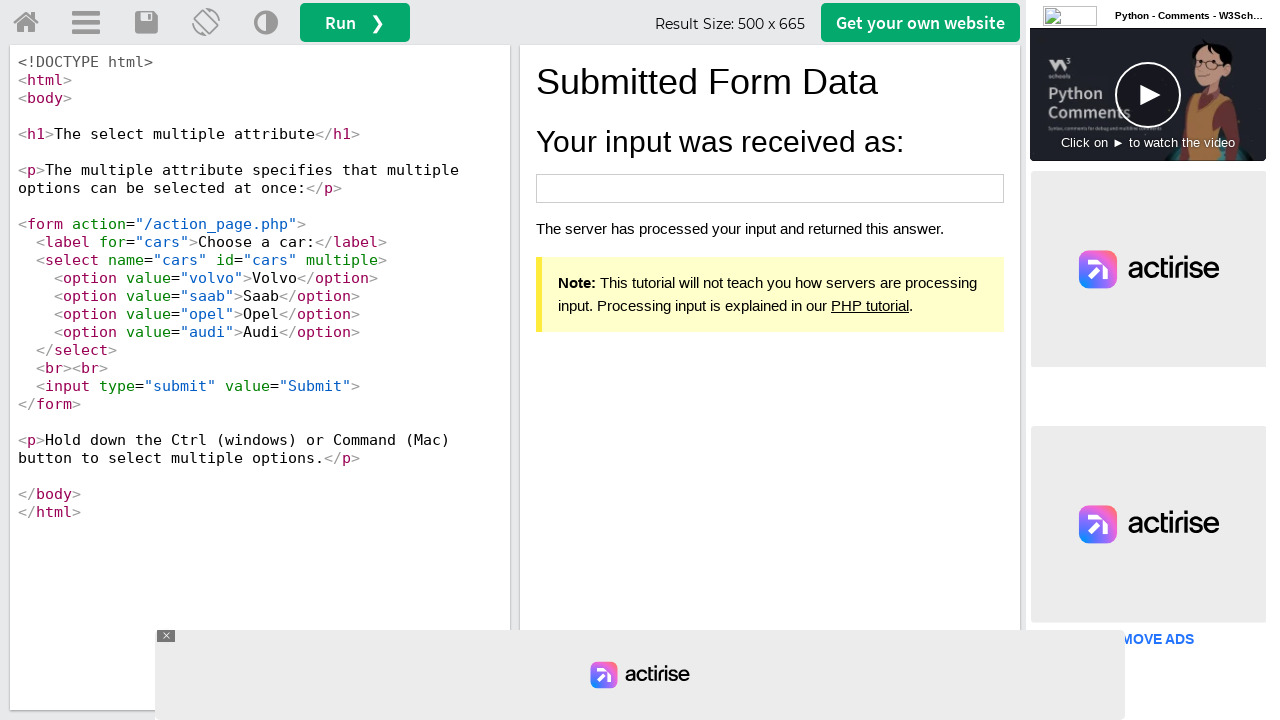